Tests dropdown interaction on a registration page by locating the Skills dropdown and selecting an option from it

Starting URL: http://demo.automationtesting.in/Register.html

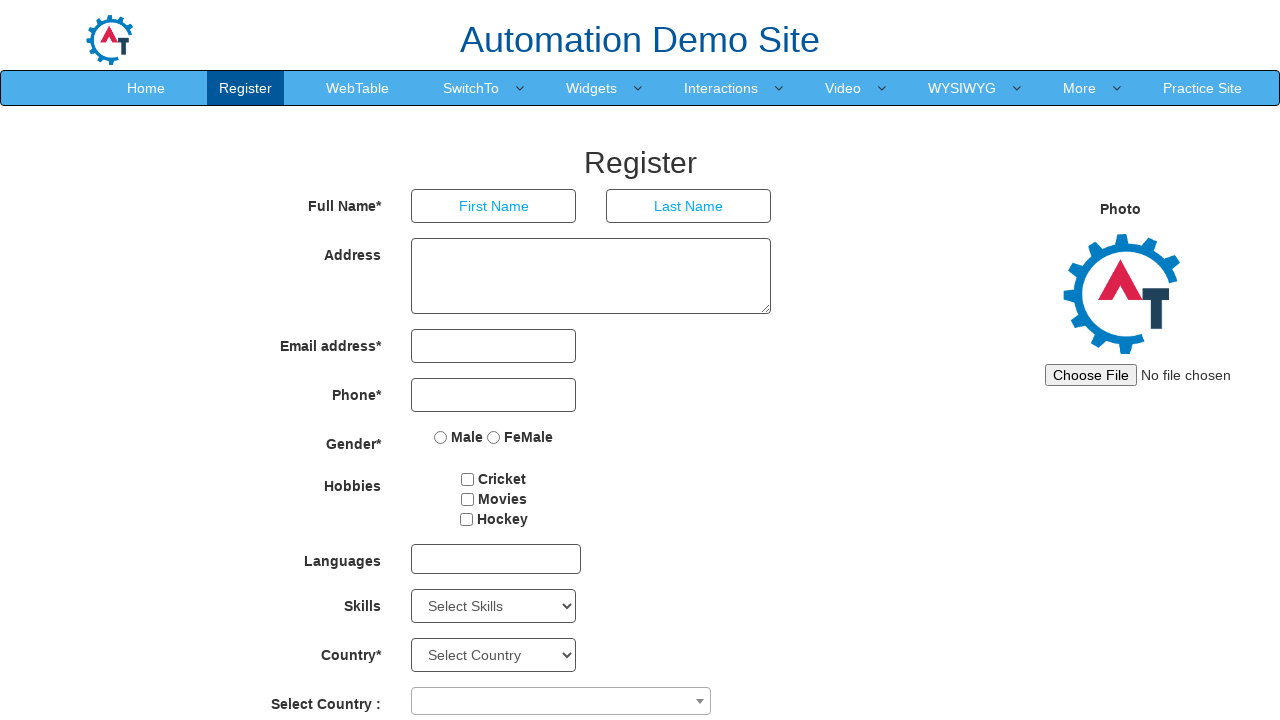

Waited for Skills dropdown to be visible
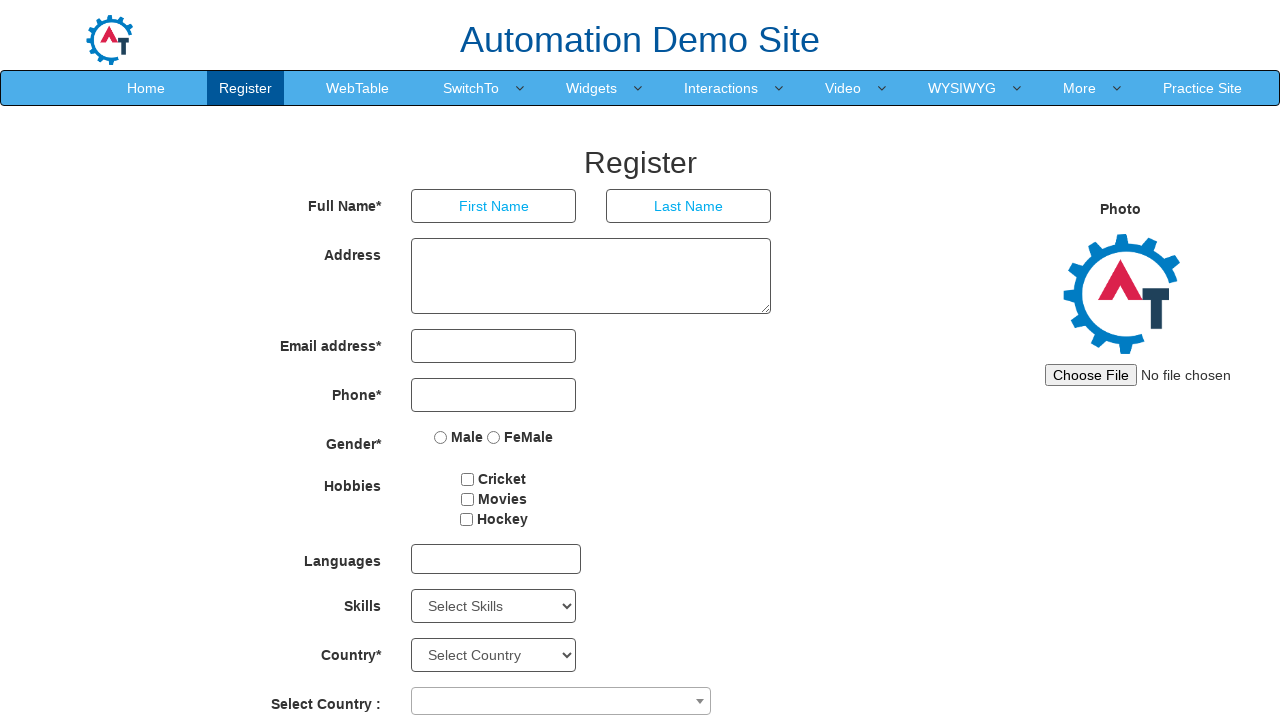

Selected 'Analytics' option from Skills dropdown on #Skills
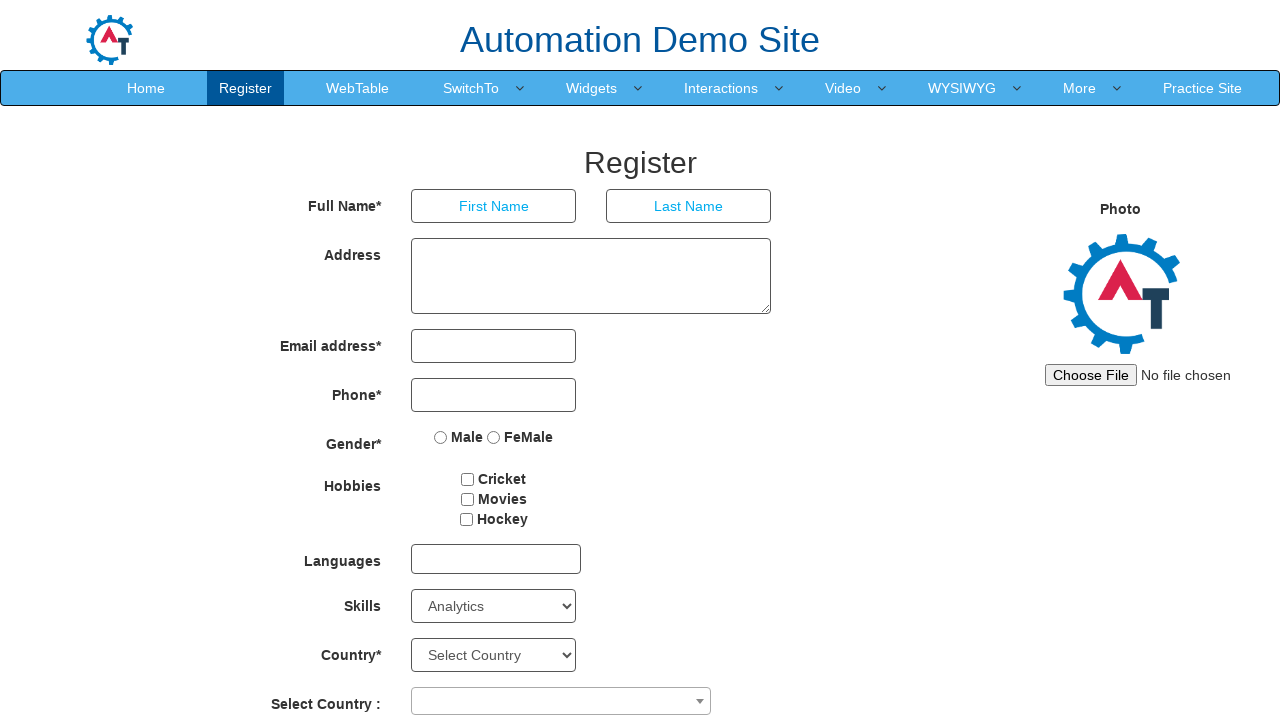

Waited 500ms for dropdown selection to complete
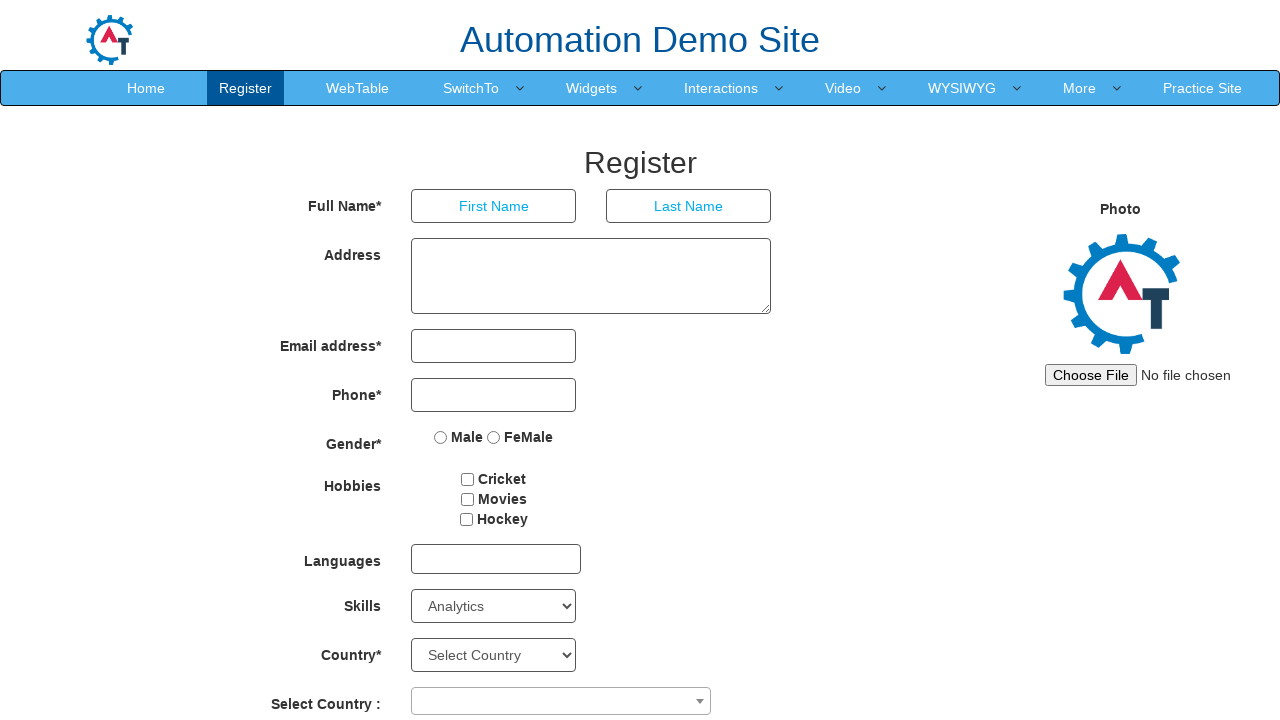

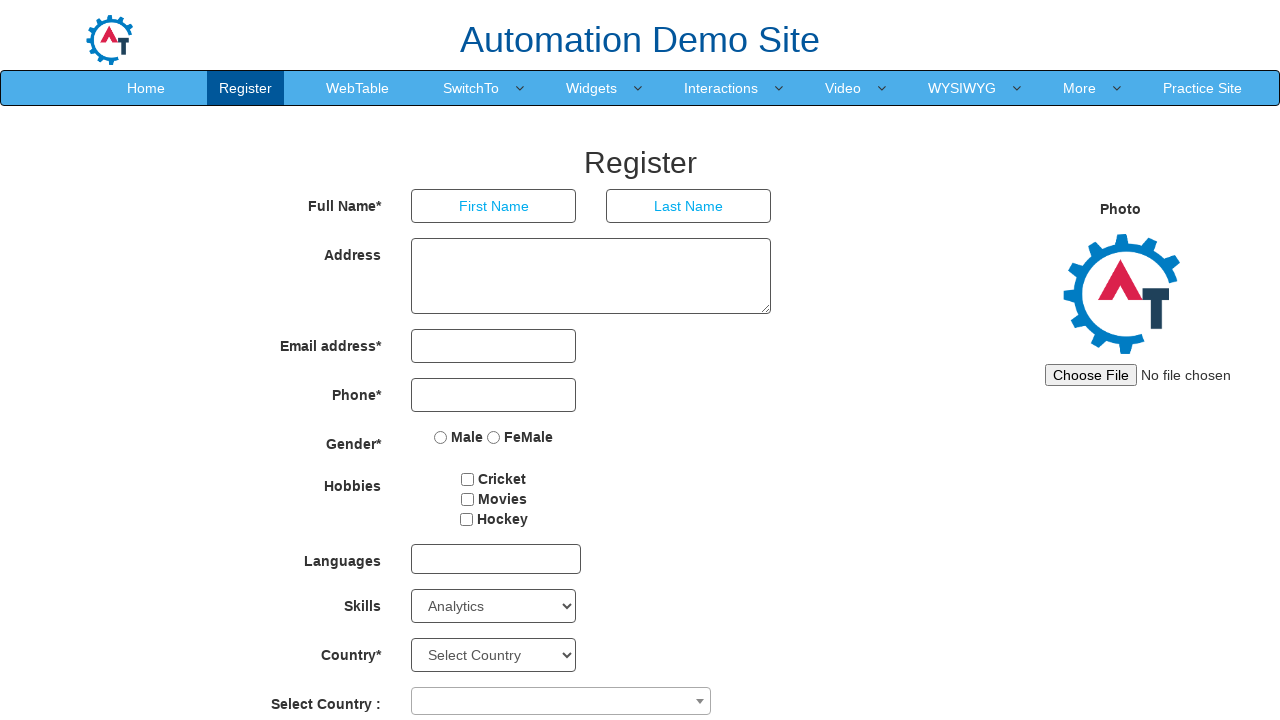